Tests the Endocrine Disruptome prediction form by entering a SMILES chemical structure string and submitting the form for prediction analysis.

Starting URL: http://endocrinedisruptome.ki.si/prediction.html

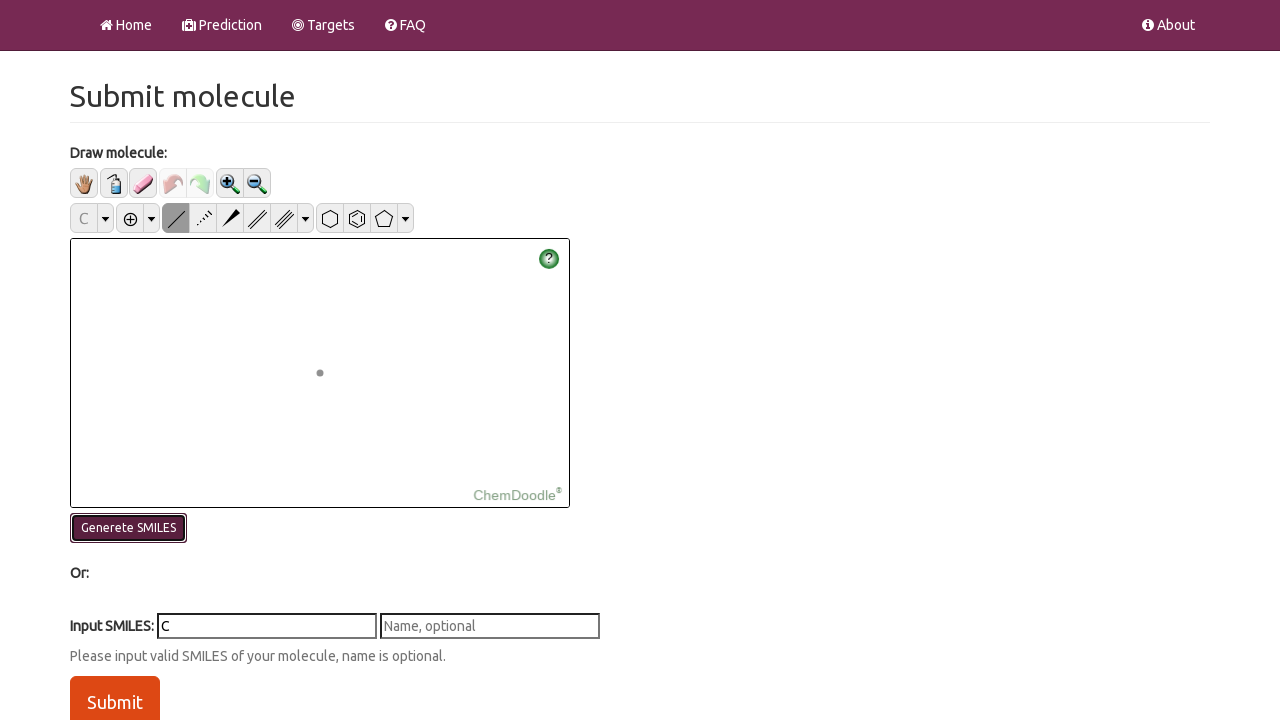

Filled SMILES input field with morphine derivative structure on #id_smiles
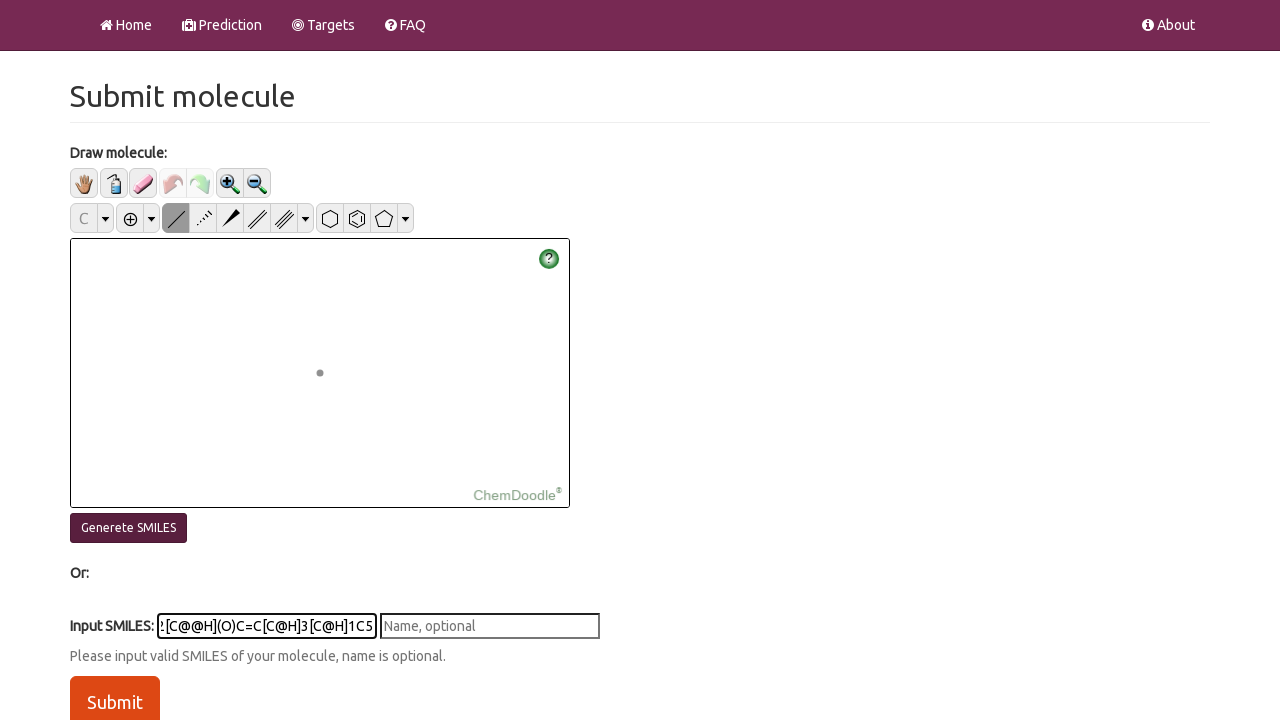

Clicked submit button to initiate endocrine disruptome prediction at (115, 693) on #selected-button
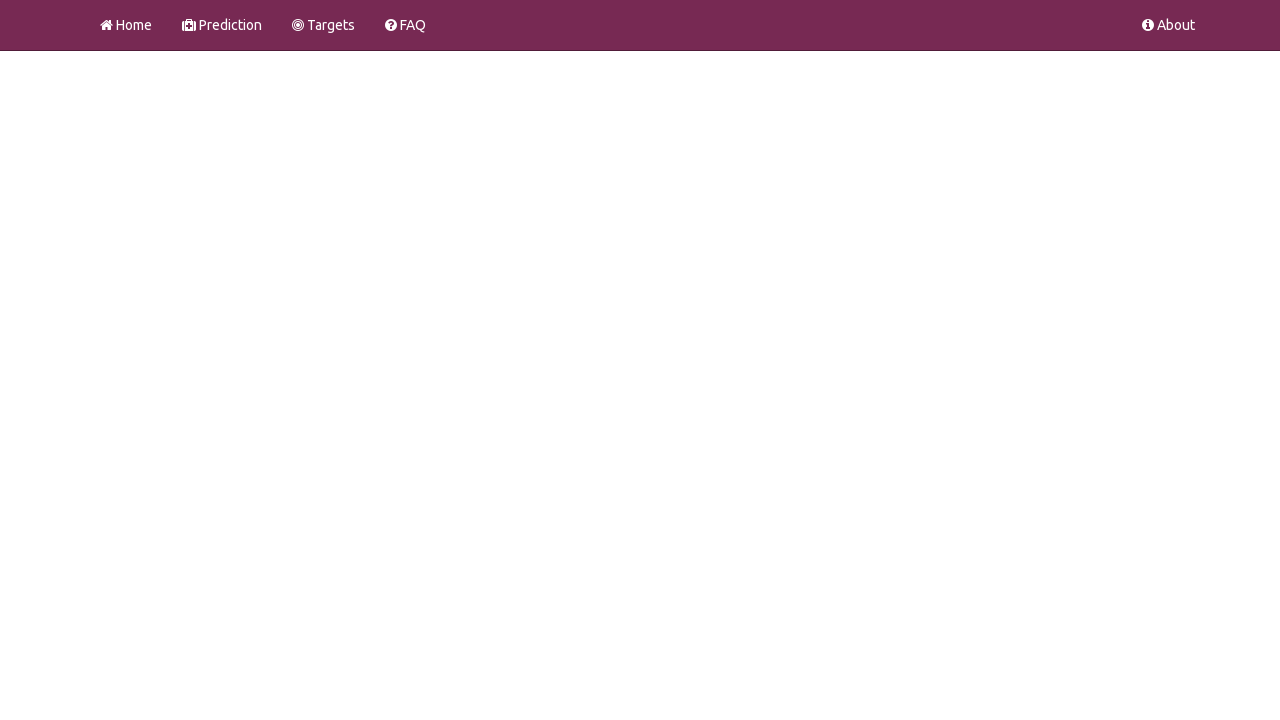

Waited for prediction analysis to complete and page to load
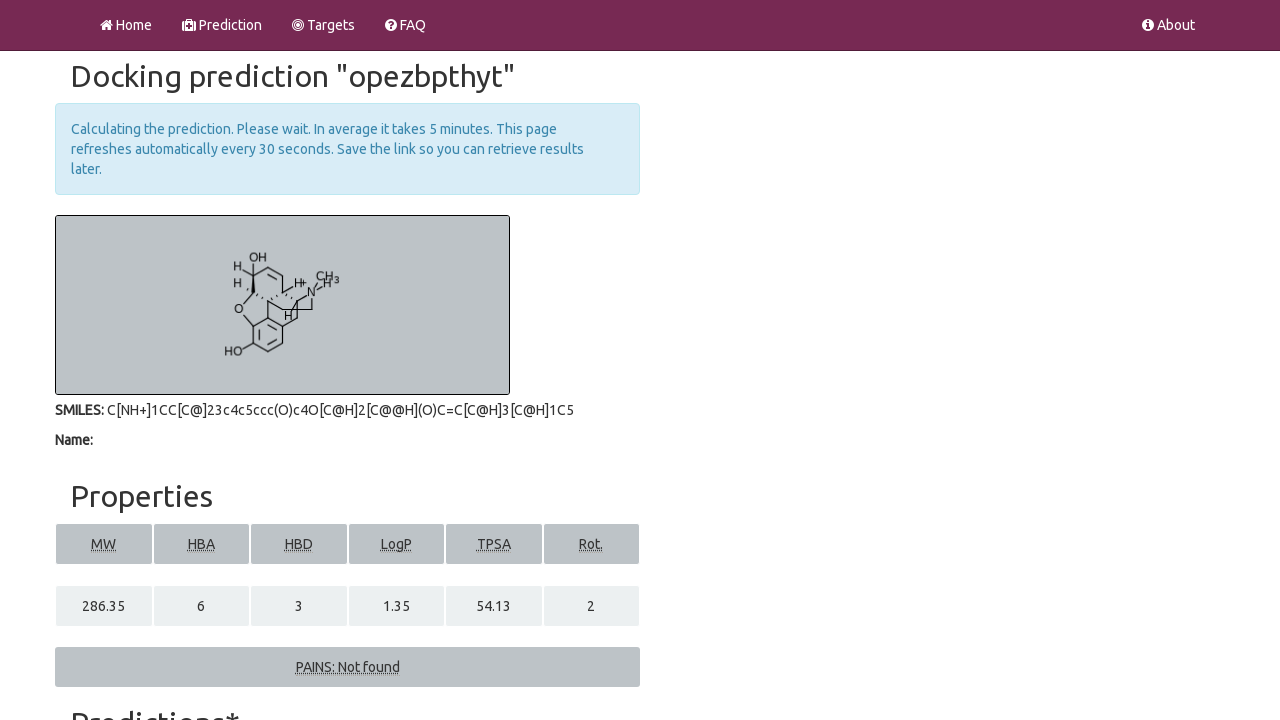

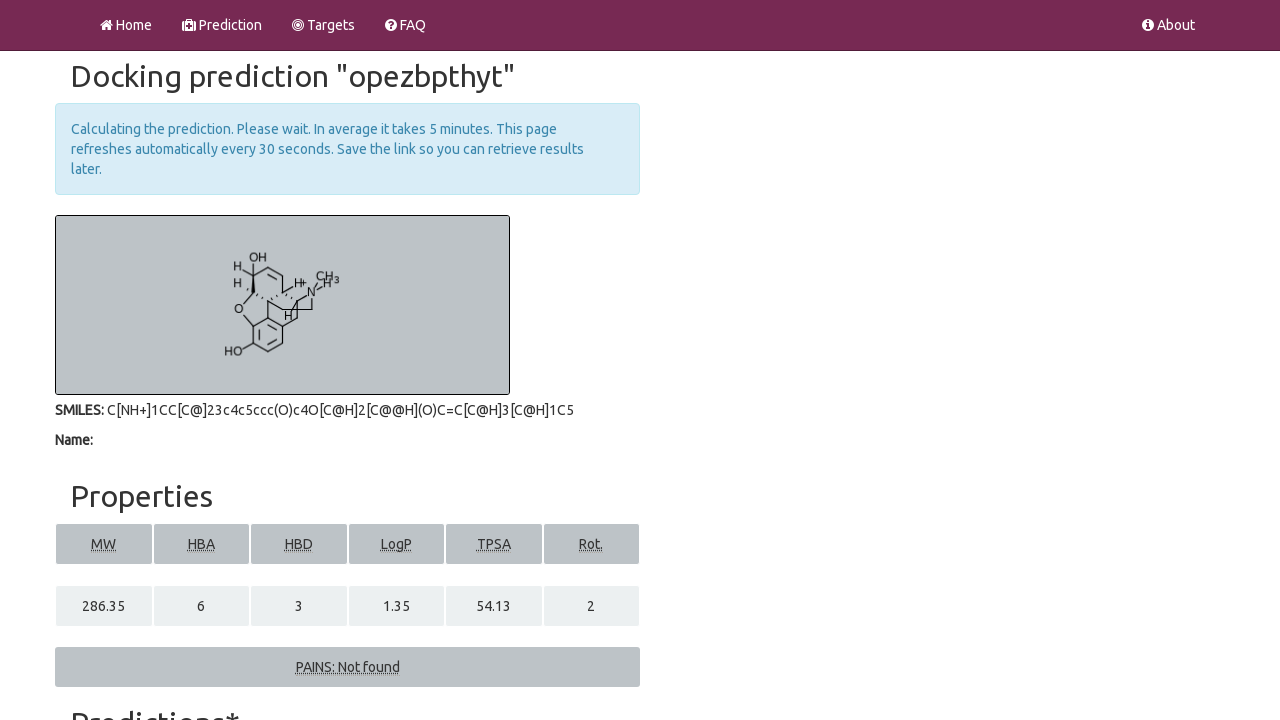